Tests that entered text is trimmed of whitespace when editing a todo

Starting URL: https://demo.playwright.dev/todomvc

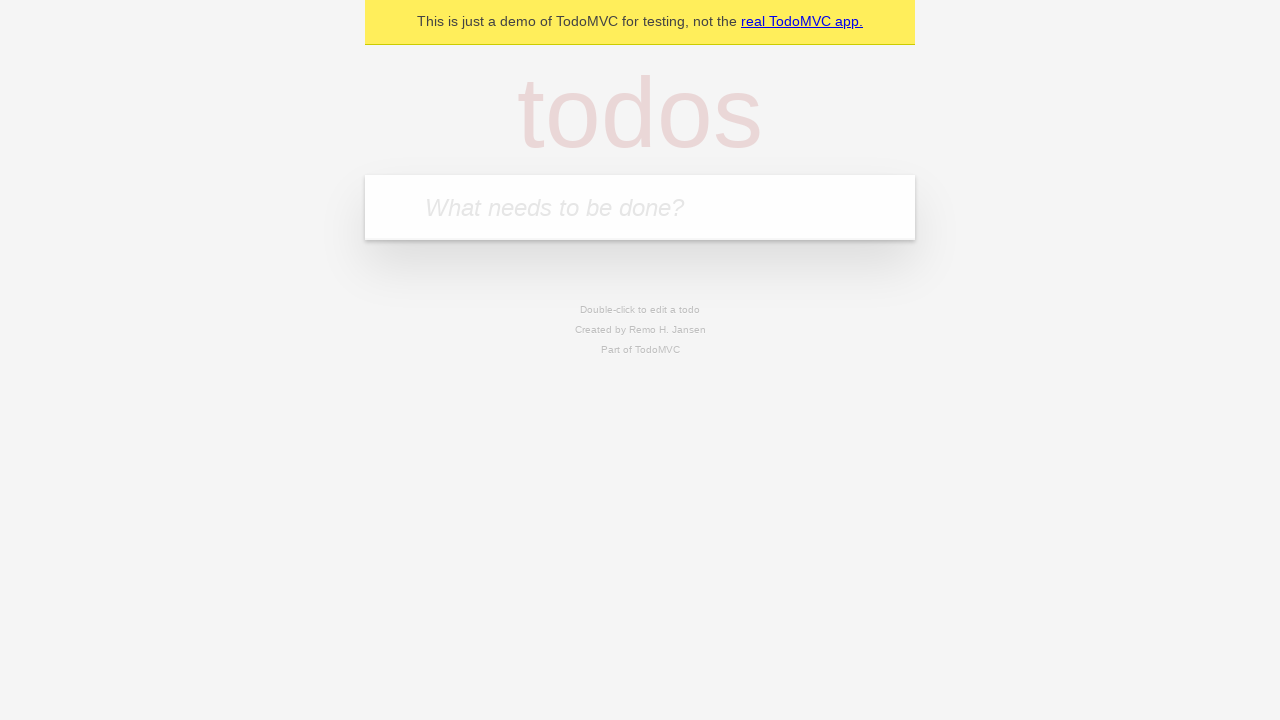

Filled new todo field with 'buy some cheese' on internal:attr=[placeholder="What needs to be done?"i]
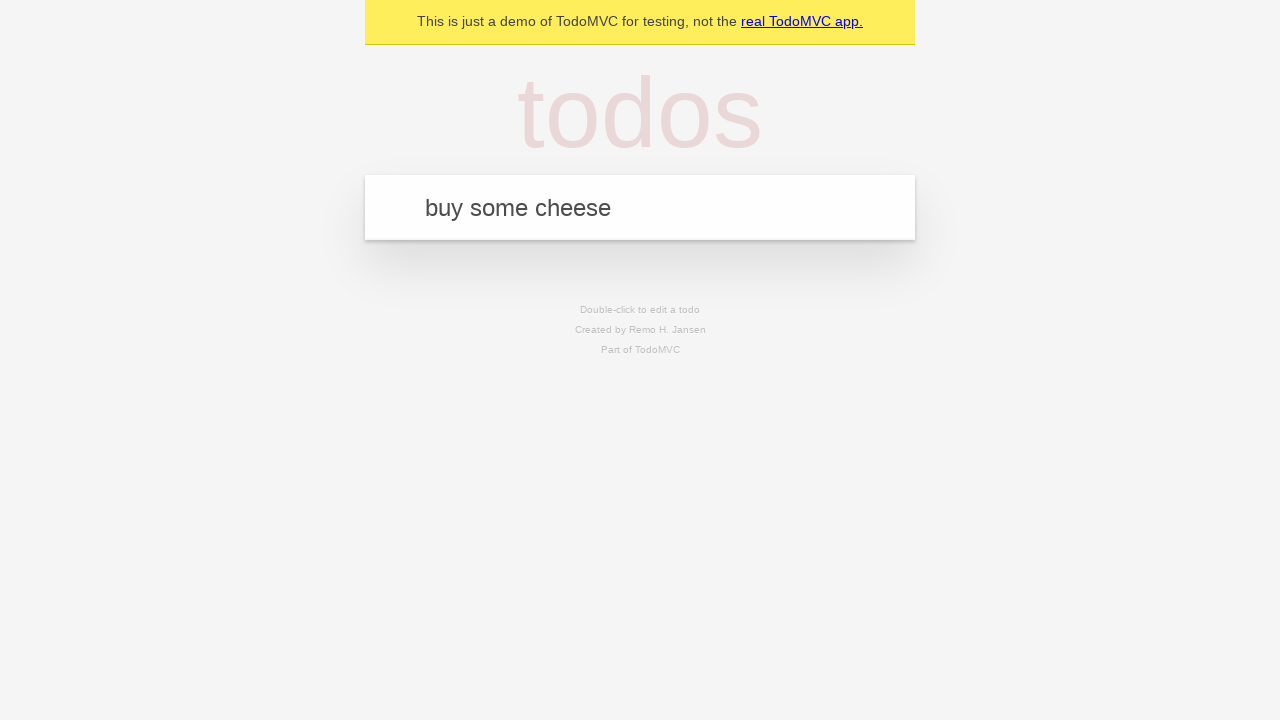

Pressed Enter to create todo 'buy some cheese' on internal:attr=[placeholder="What needs to be done?"i]
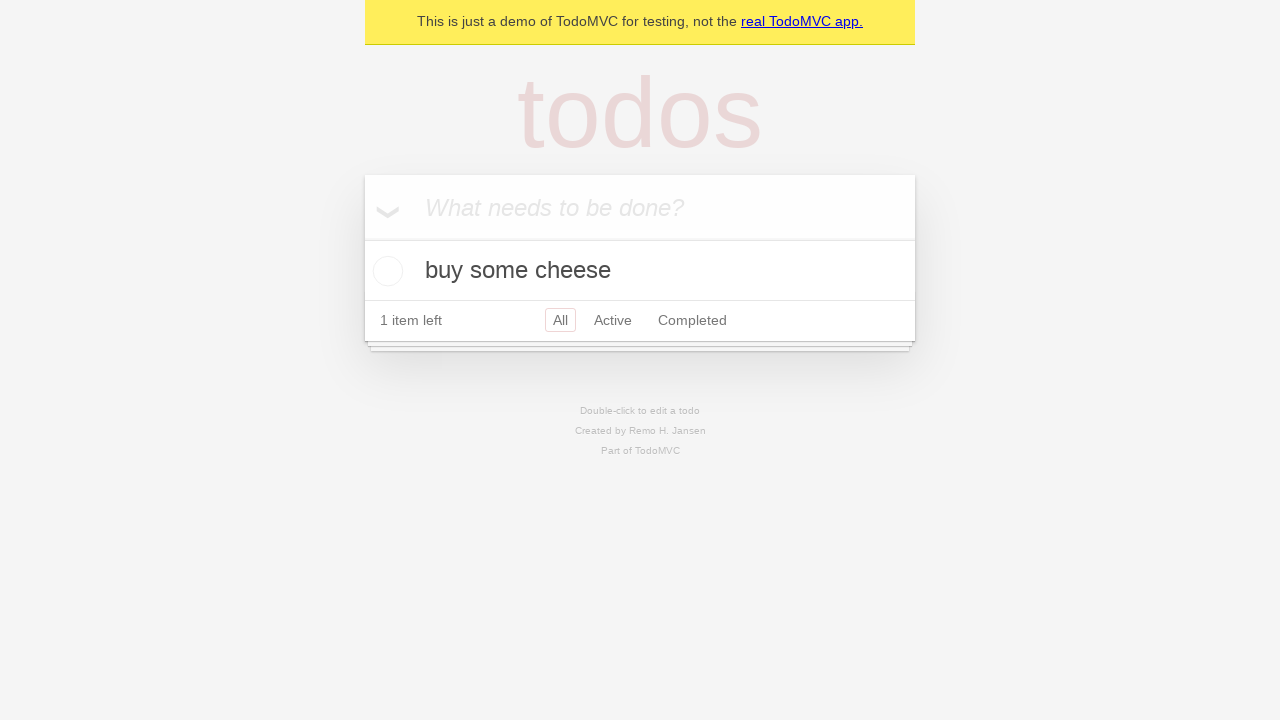

Filled new todo field with 'feed the cat' on internal:attr=[placeholder="What needs to be done?"i]
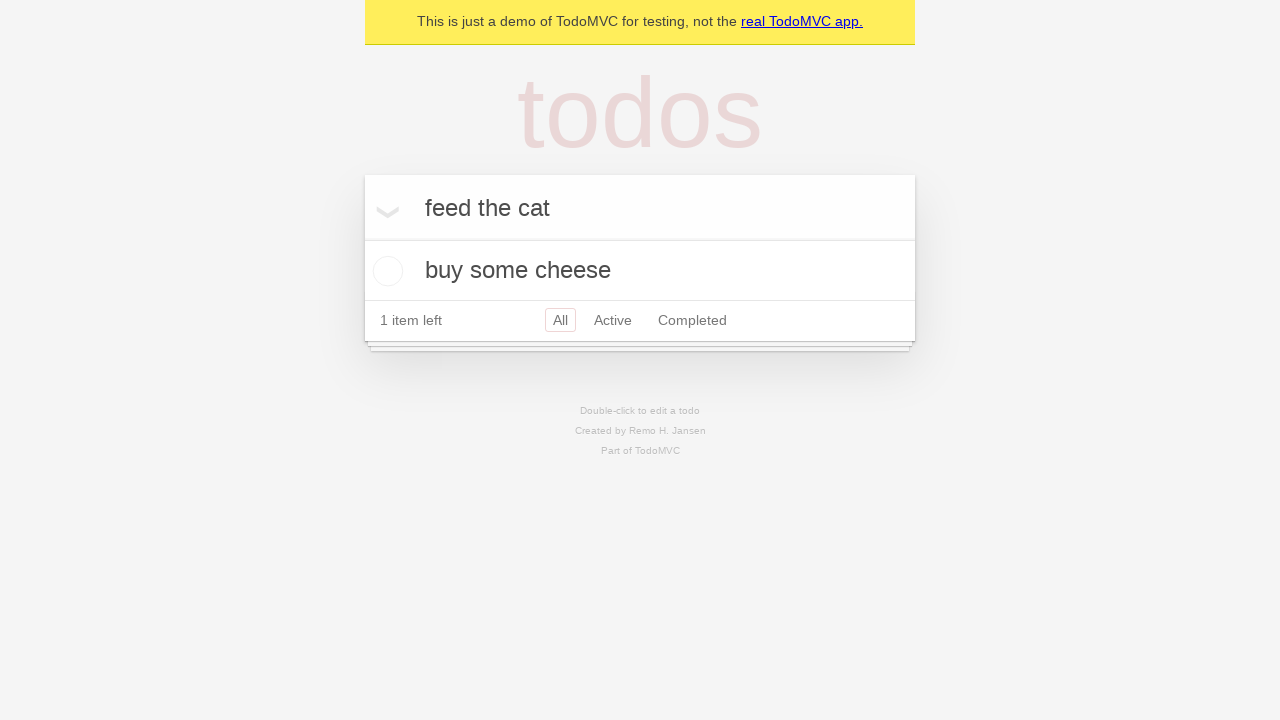

Pressed Enter to create todo 'feed the cat' on internal:attr=[placeholder="What needs to be done?"i]
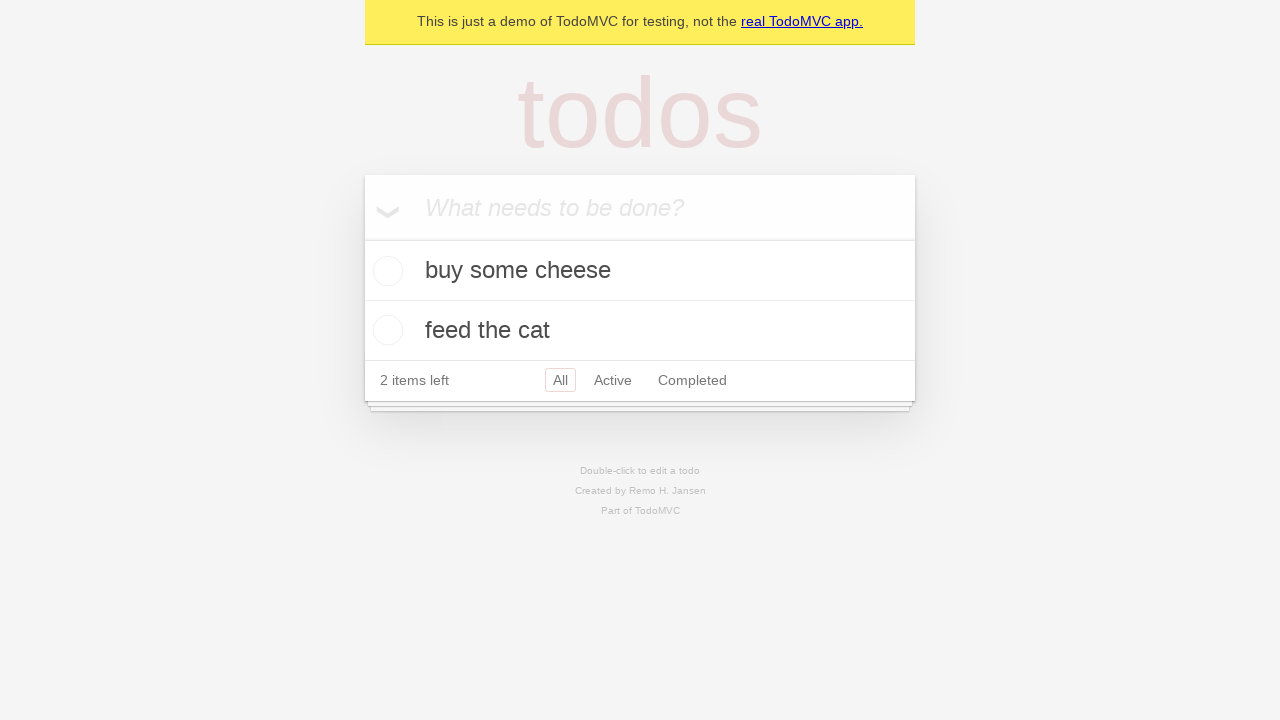

Filled new todo field with 'book a doctors appointment' on internal:attr=[placeholder="What needs to be done?"i]
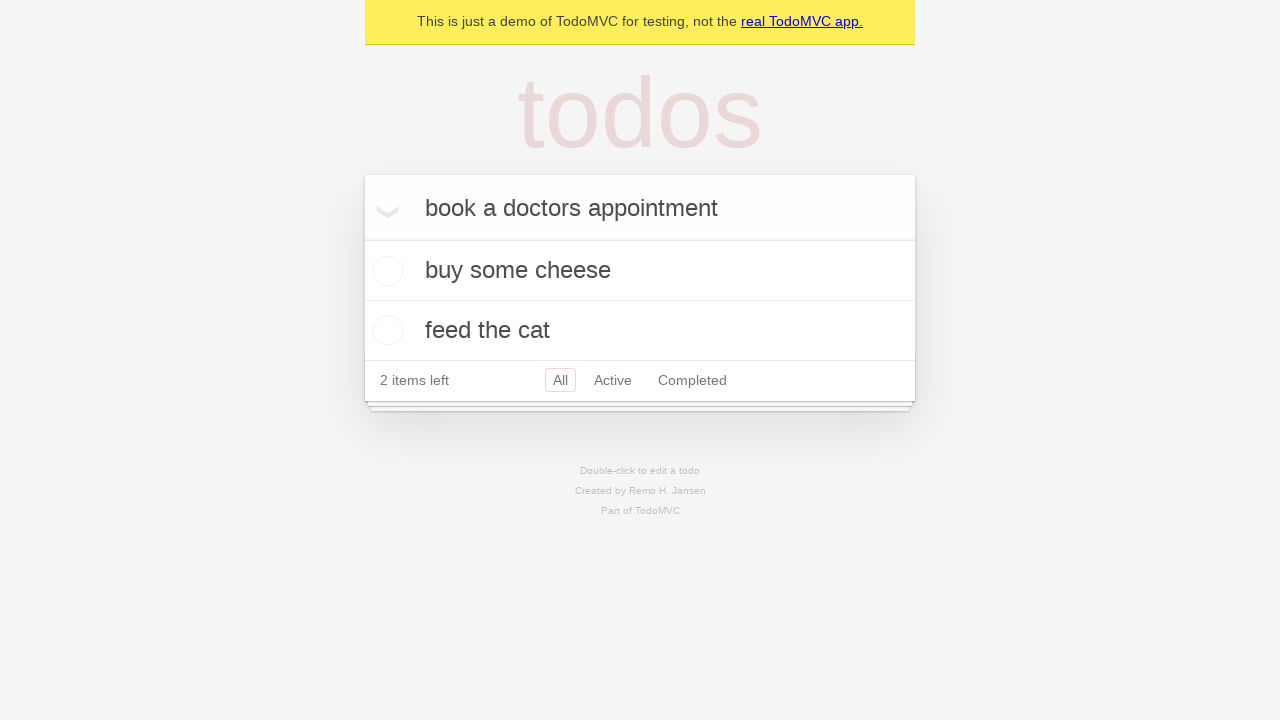

Pressed Enter to create todo 'book a doctors appointment' on internal:attr=[placeholder="What needs to be done?"i]
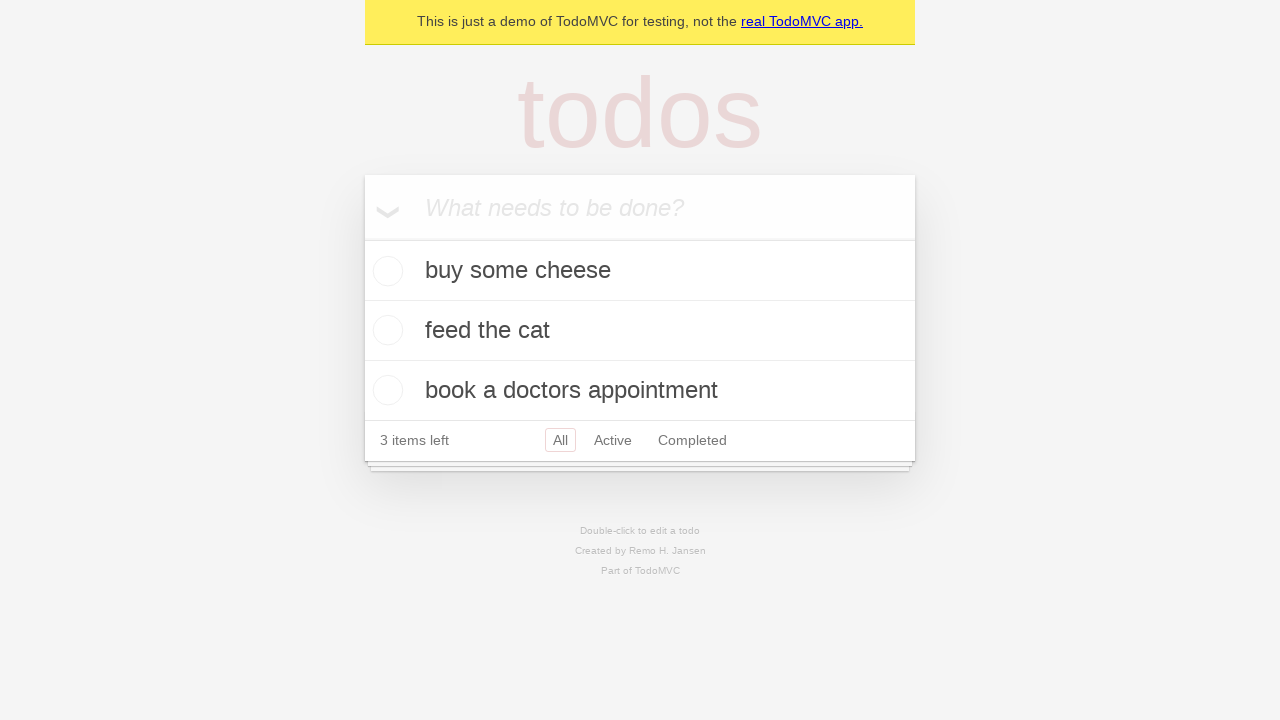

Waited for all 3 todos to be created
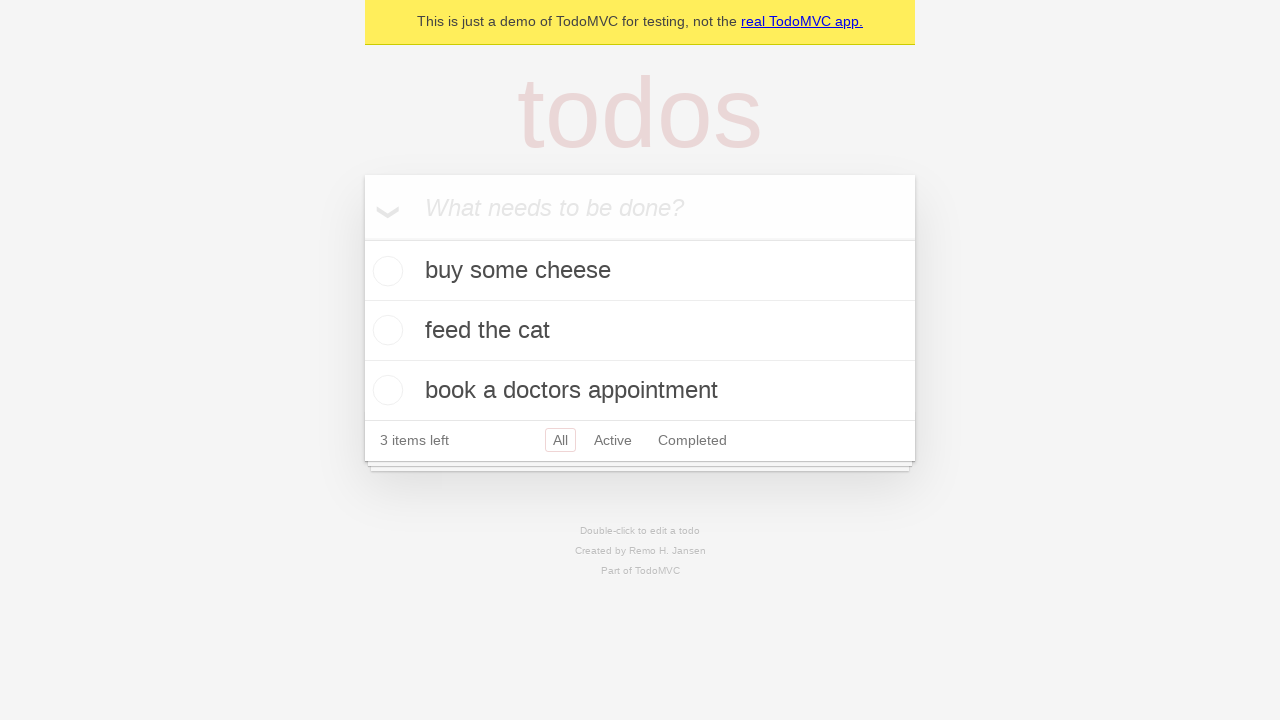

Located all todo items
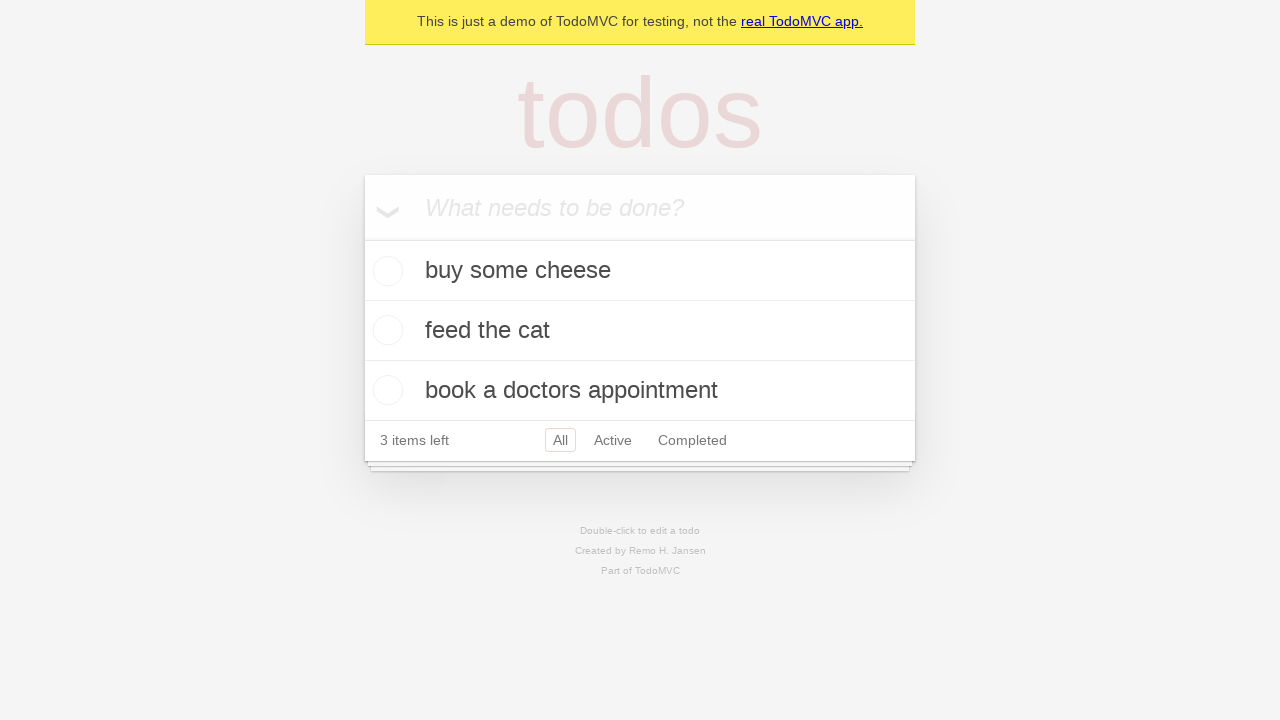

Double-clicked the second todo item to enter edit mode at (640, 331) on internal:testid=[data-testid="todo-item"s] >> nth=1
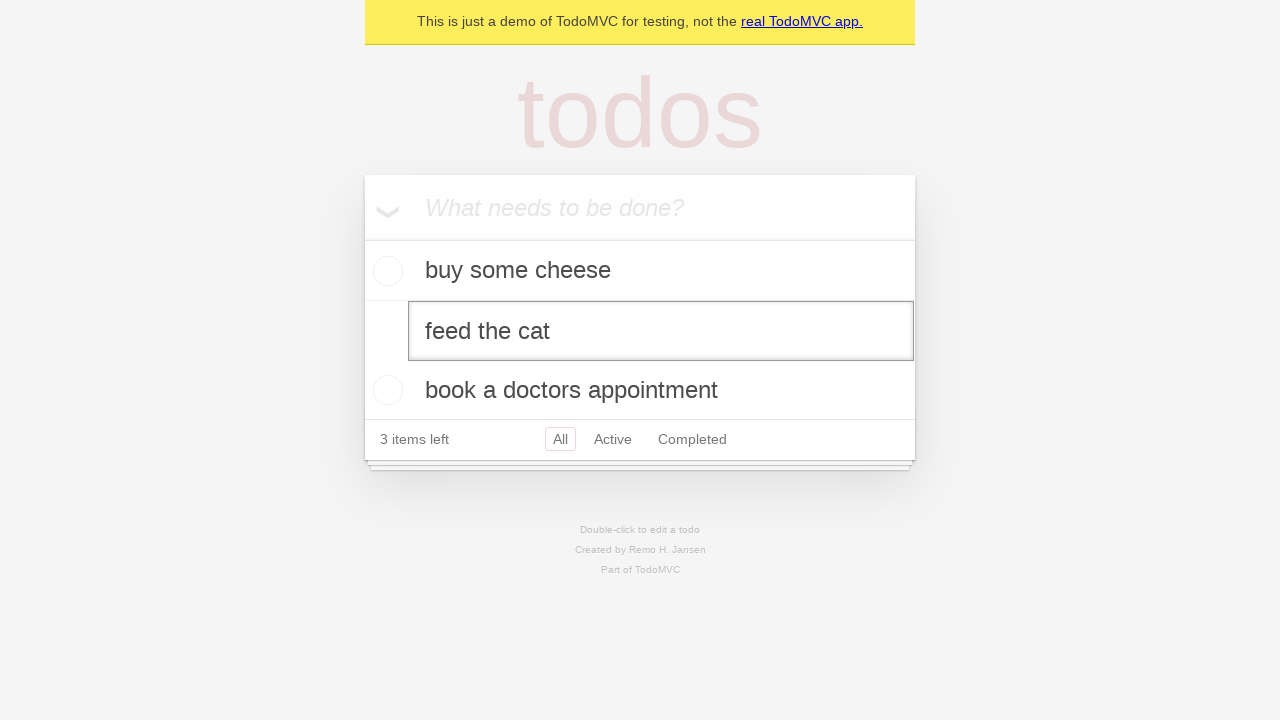

Located the edit input field
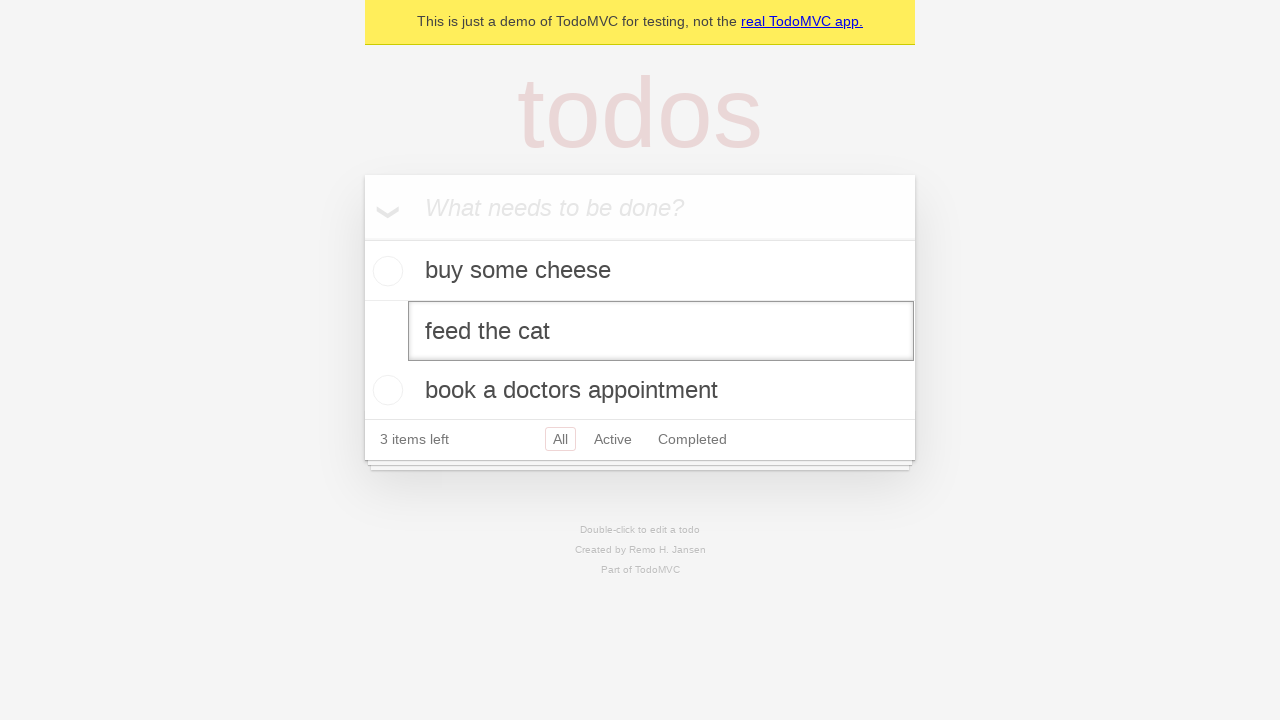

Filled edit input with text containing leading and trailing whitespace on internal:testid=[data-testid="todo-item"s] >> nth=1 >> internal:role=textbox[nam
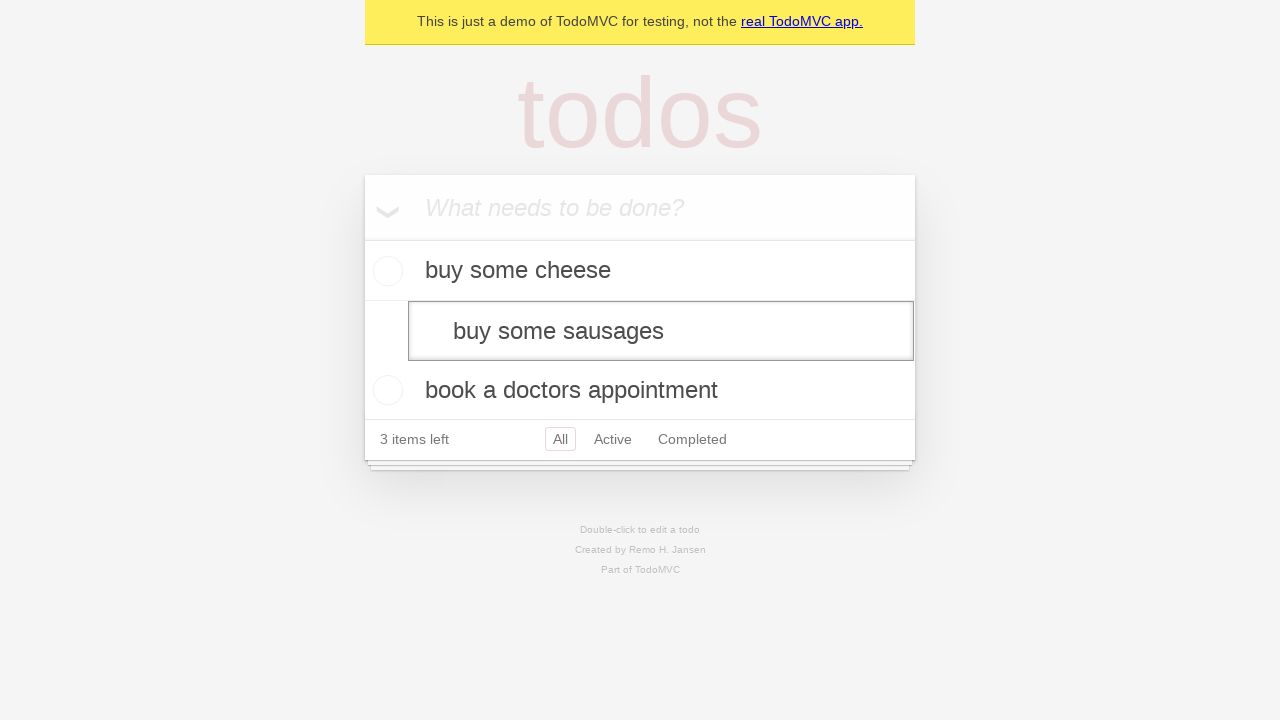

Pressed Enter to confirm edit and verify text is trimmed on internal:testid=[data-testid="todo-item"s] >> nth=1 >> internal:role=textbox[nam
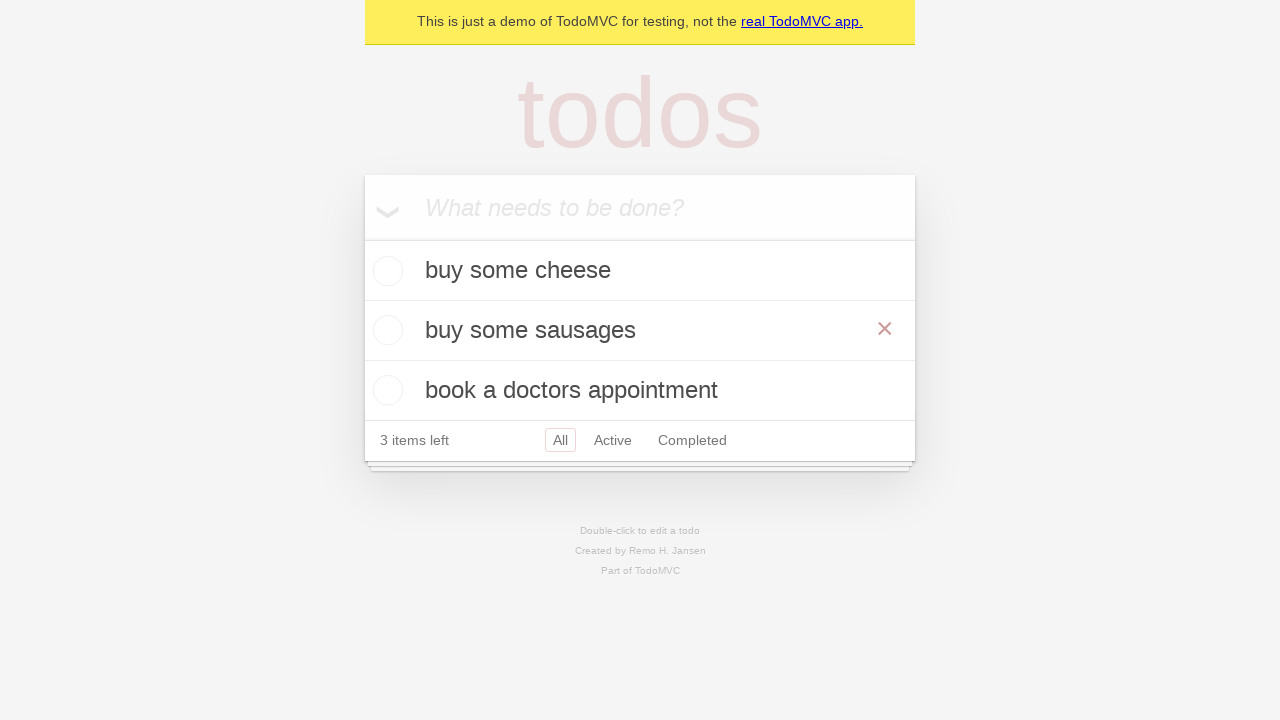

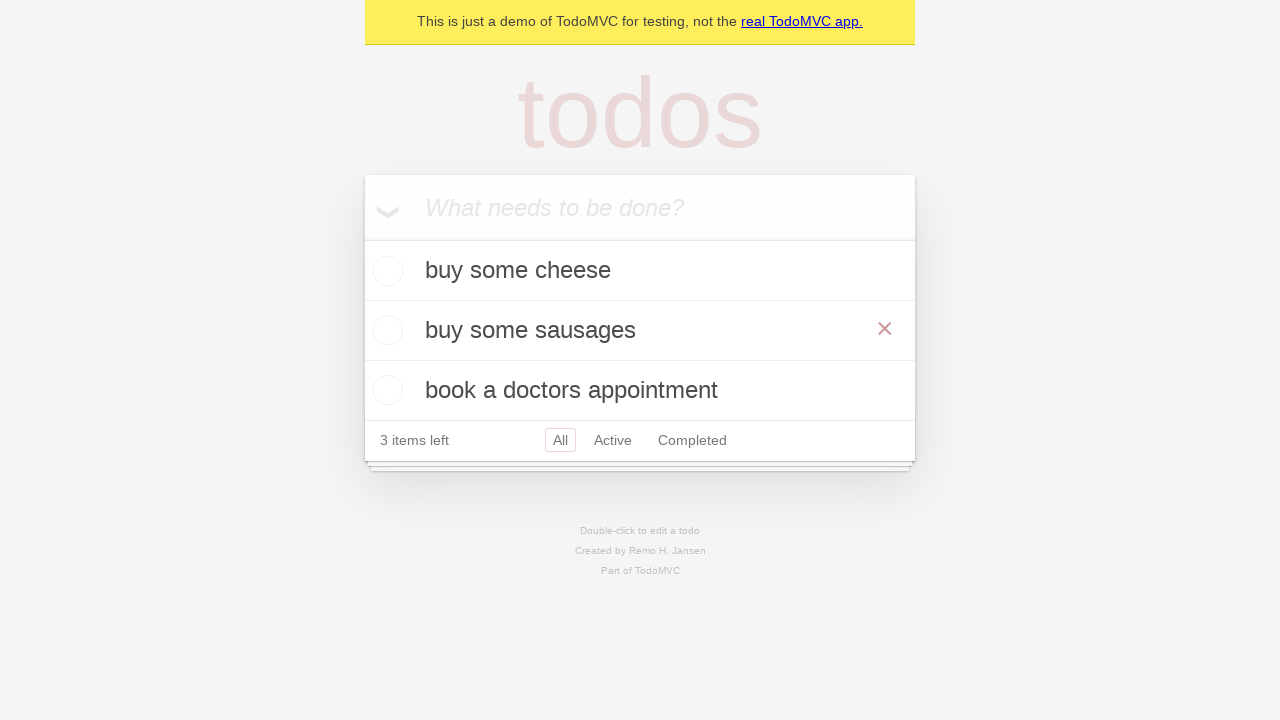